Navigates to FirstCry homepage and retrieves the page title

Starting URL: https://www.firstcry.com/

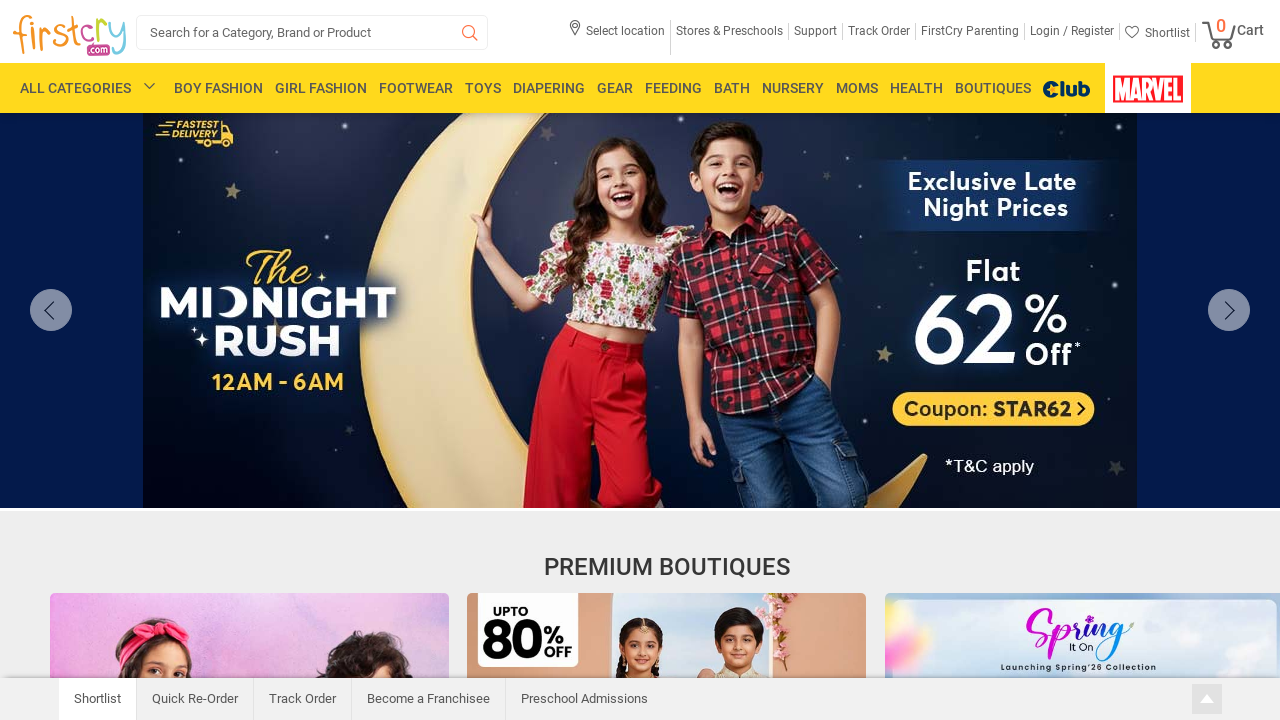

Navigated to FirstCry homepage
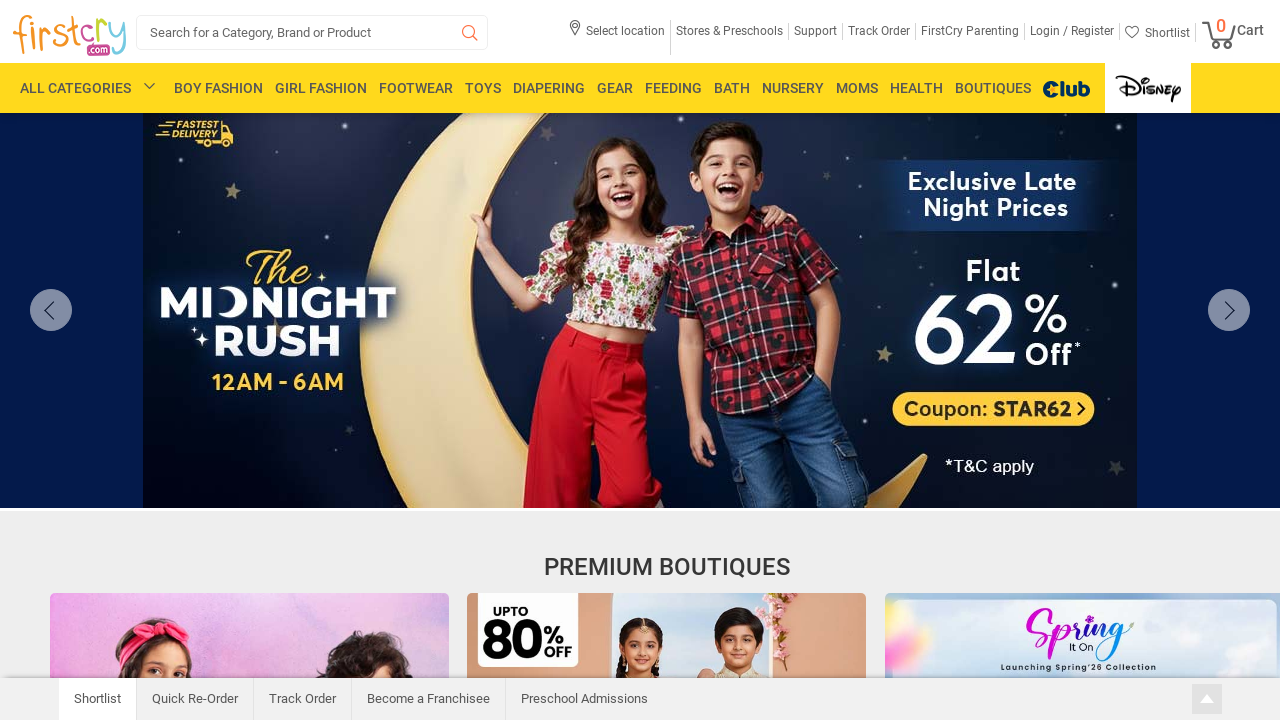

Retrieved page title: Baby Products Online India: Newborn Baby Products & Kids Online Shopping at FirstCry.com
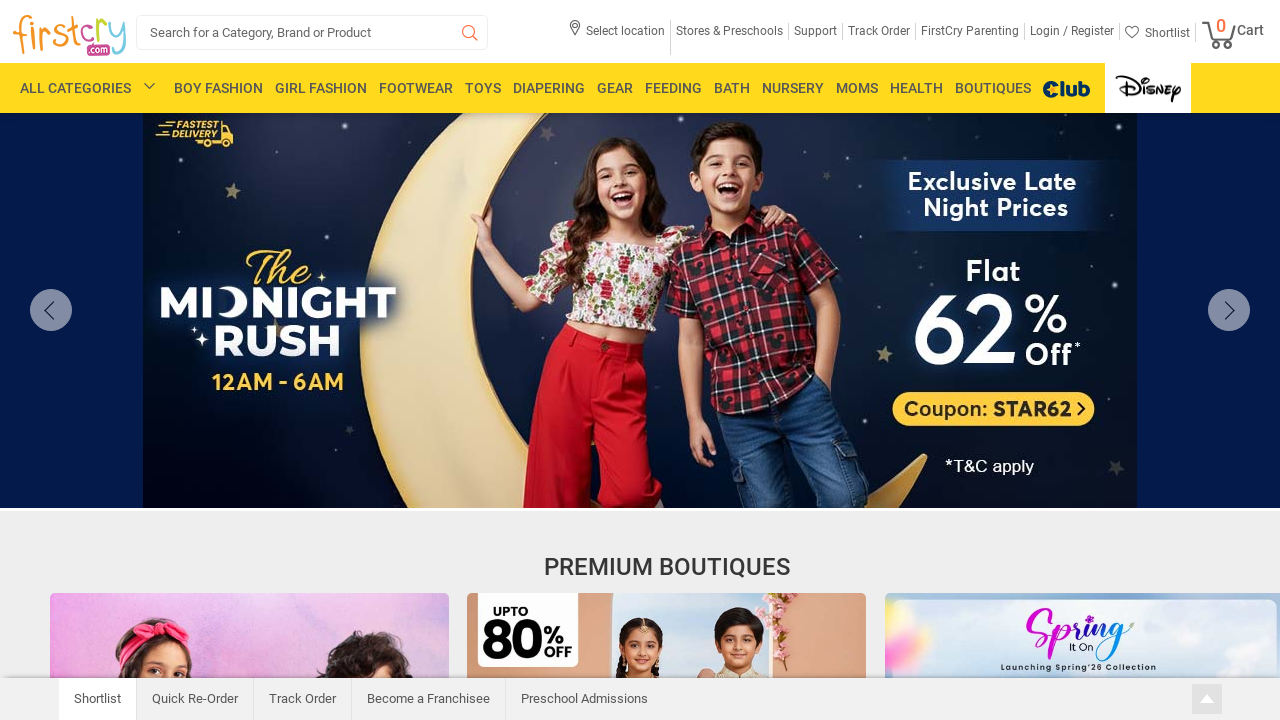

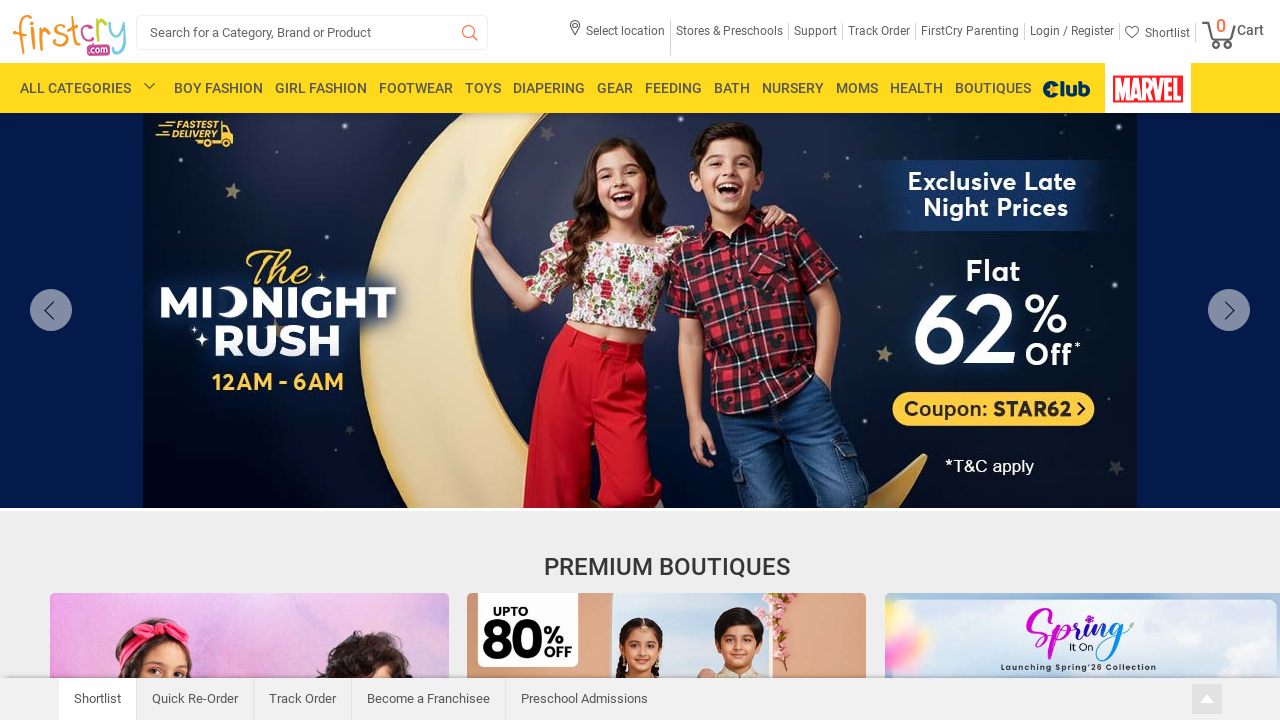